Tests drag and drop using click-hold-move-release approach on jQueryUI droppable demo

Starting URL: http://jqueryui.com/droppable/

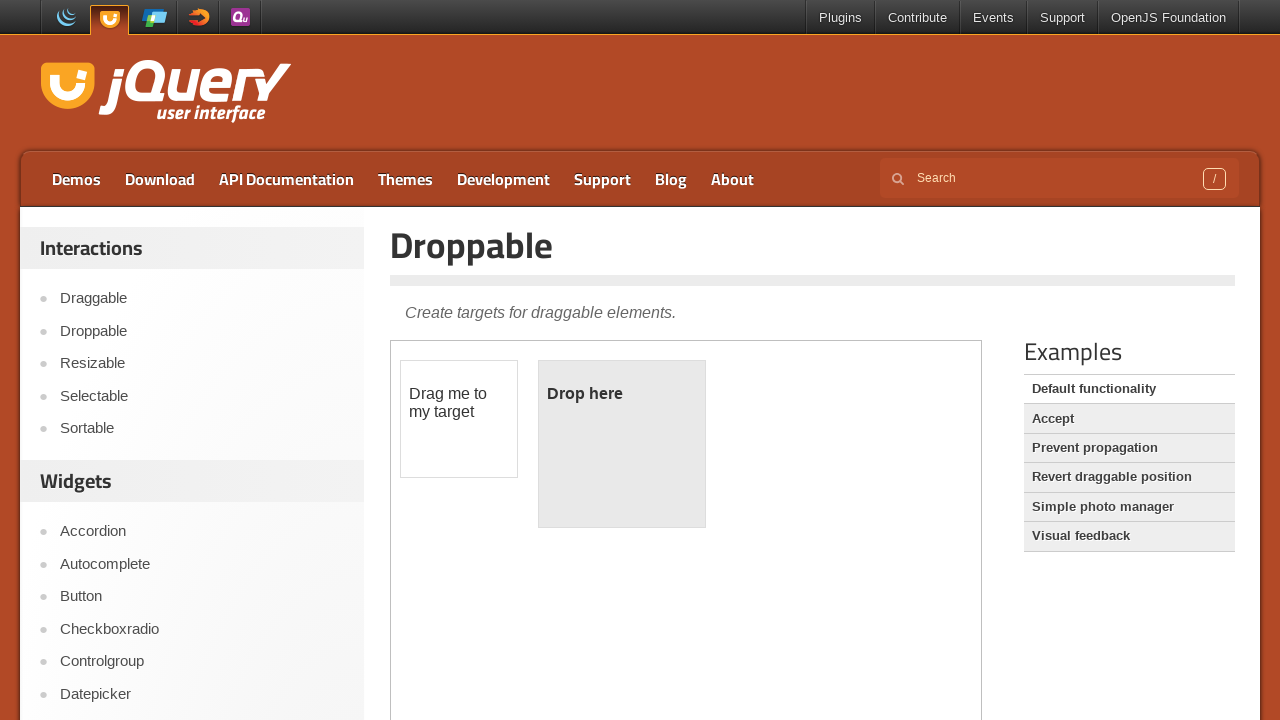

Located the demo iframe
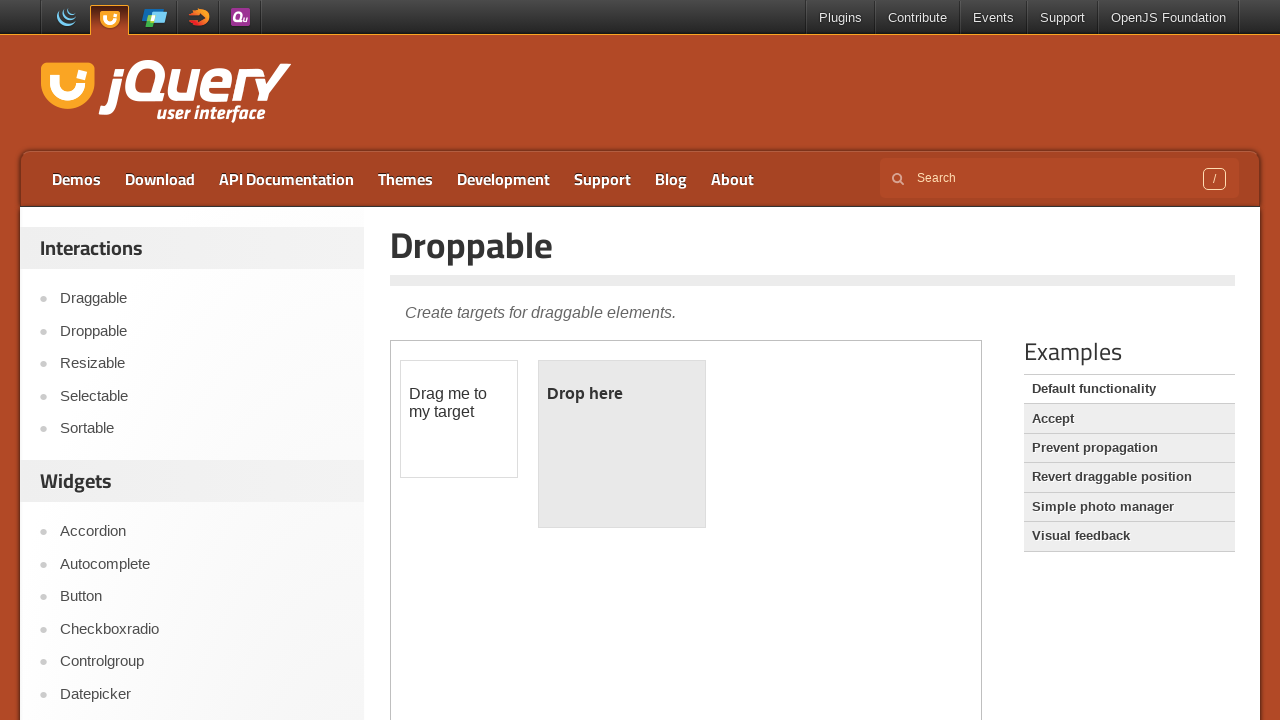

Draggable element is visible
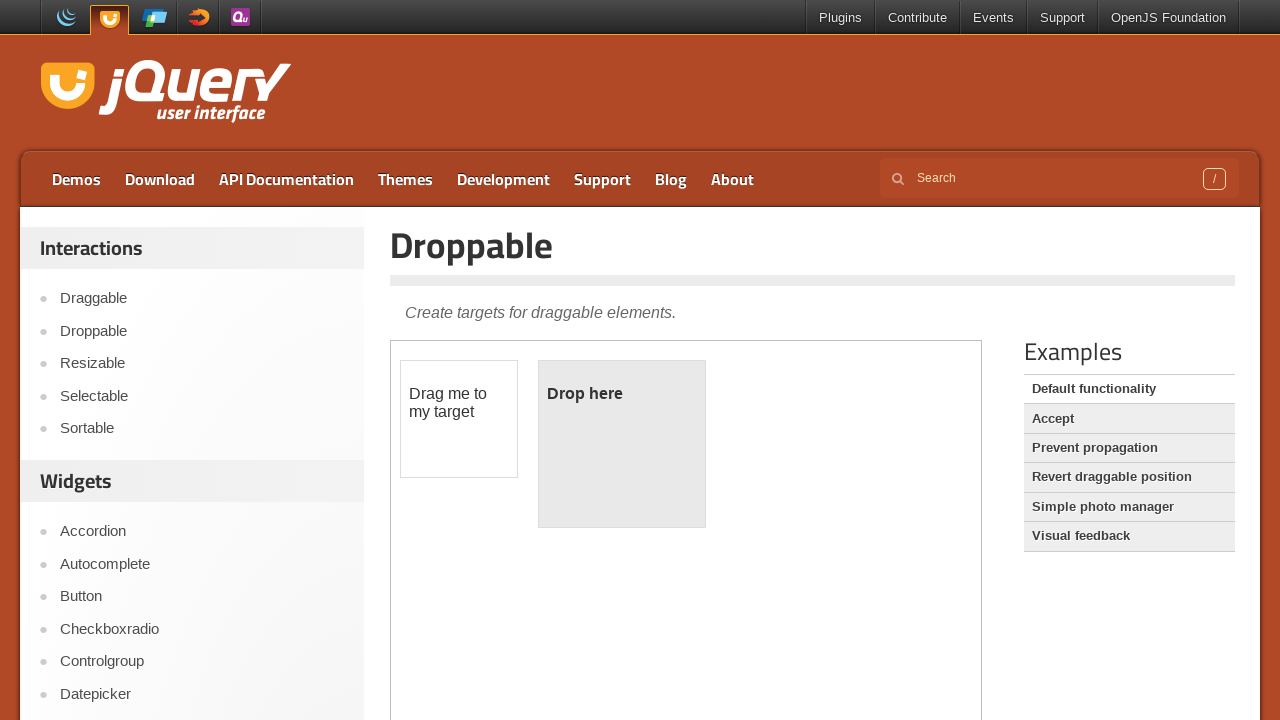

Droppable element is visible
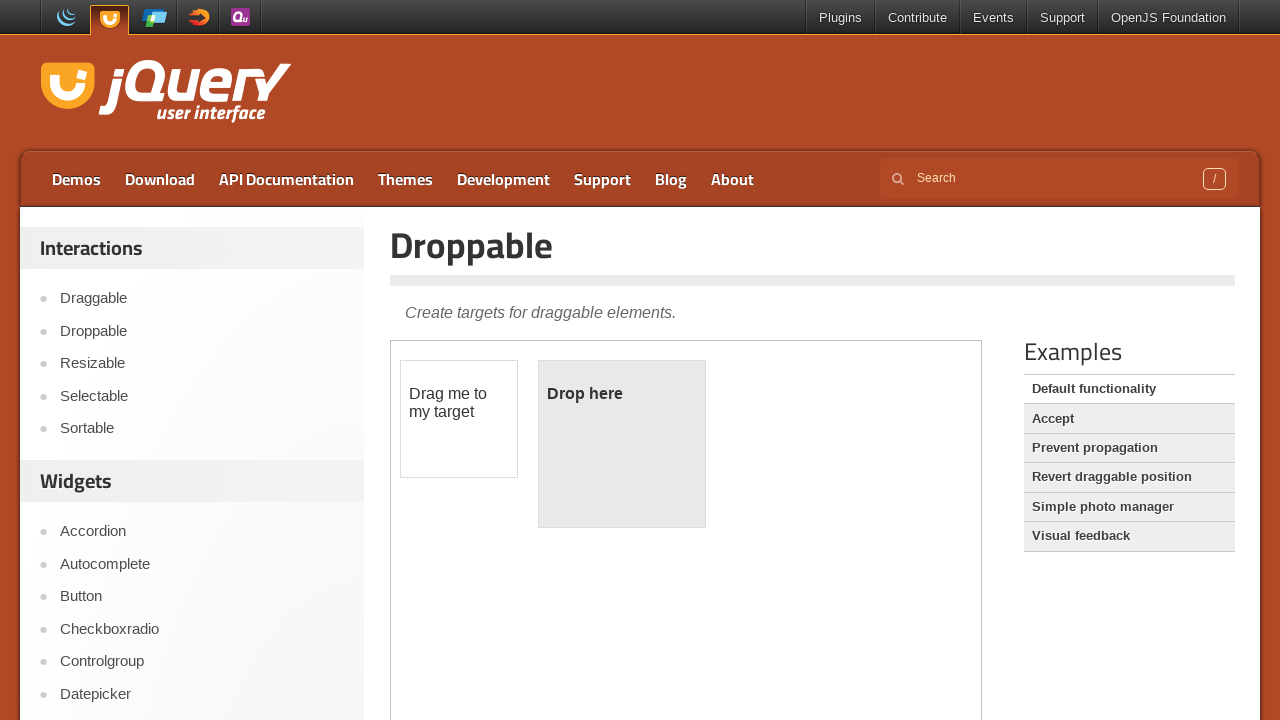

Located draggable and droppable elements
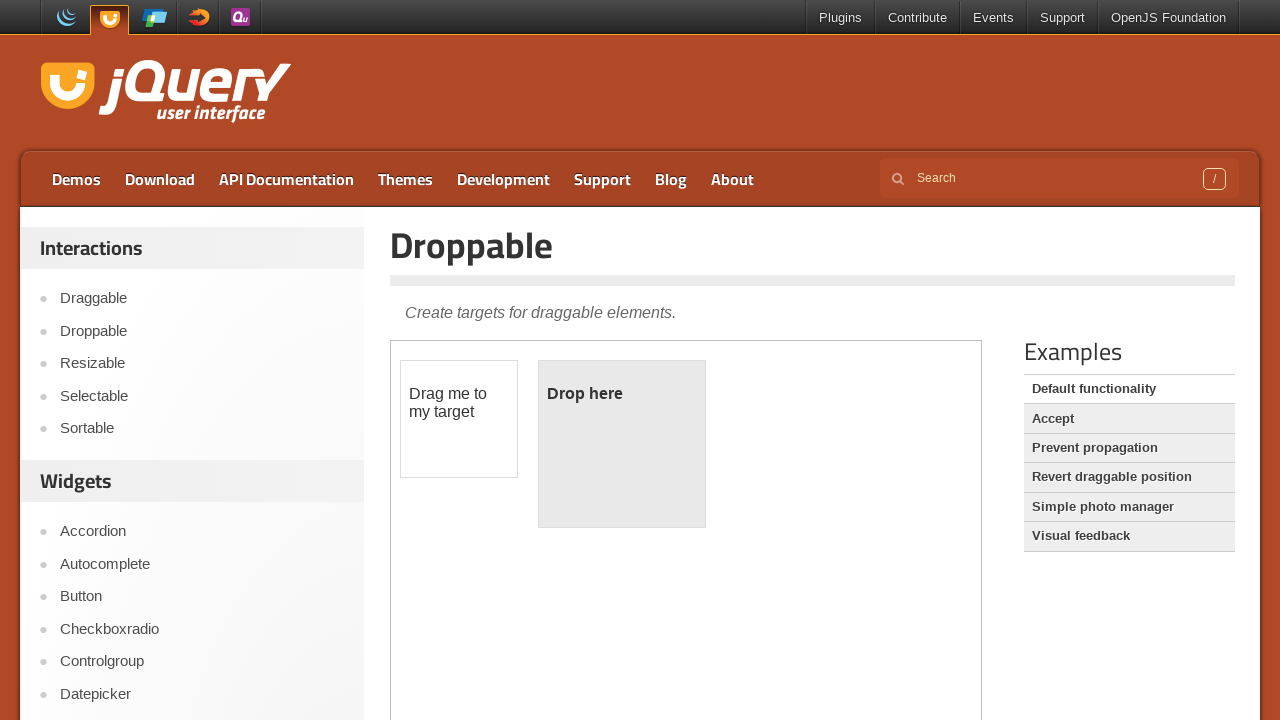

Dragged element from draggable to droppable area at (622, 444)
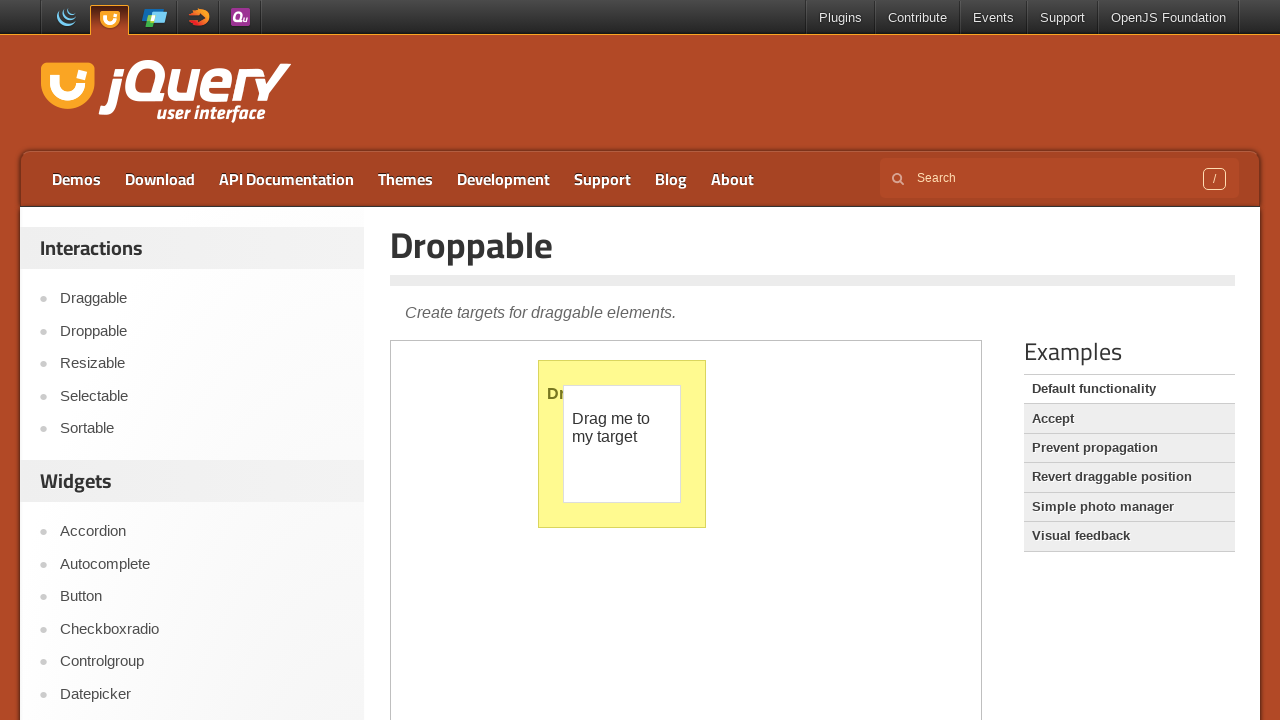

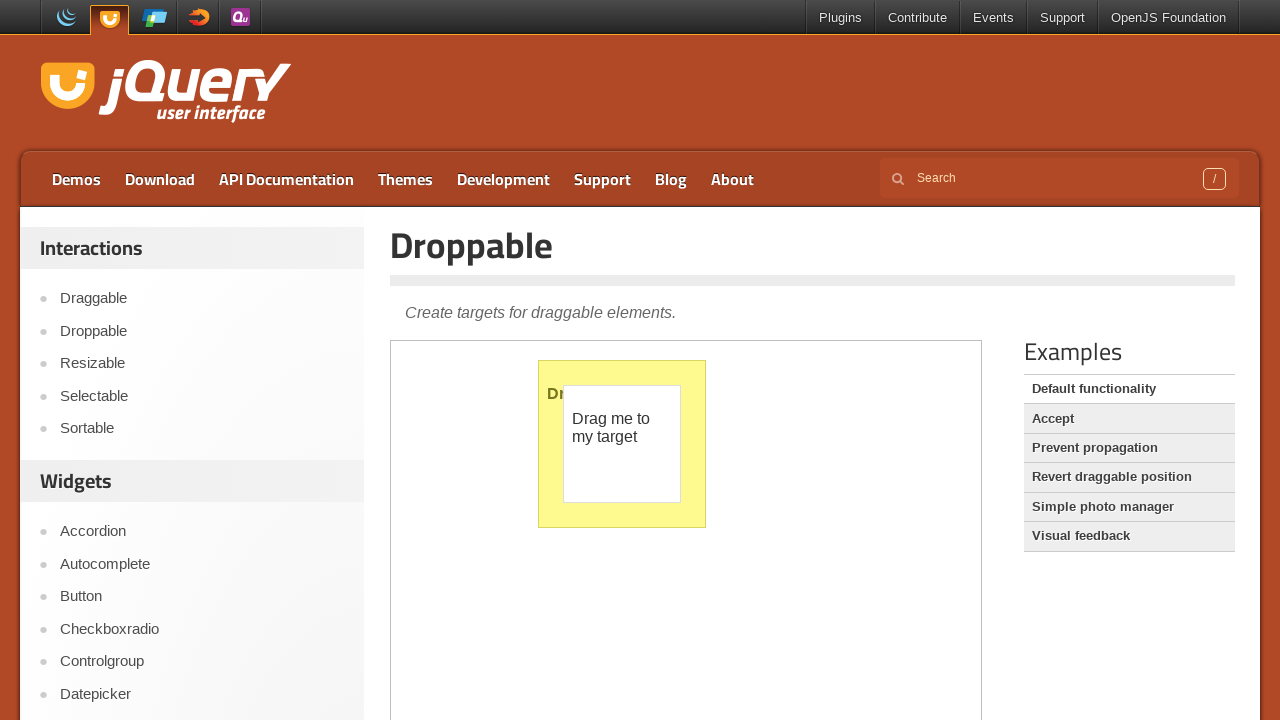